Demonstrates finding an element by tag name by locating a button element and clicking it on a sample webpage

Starting URL: https://the-internet.herokuapp.com/login

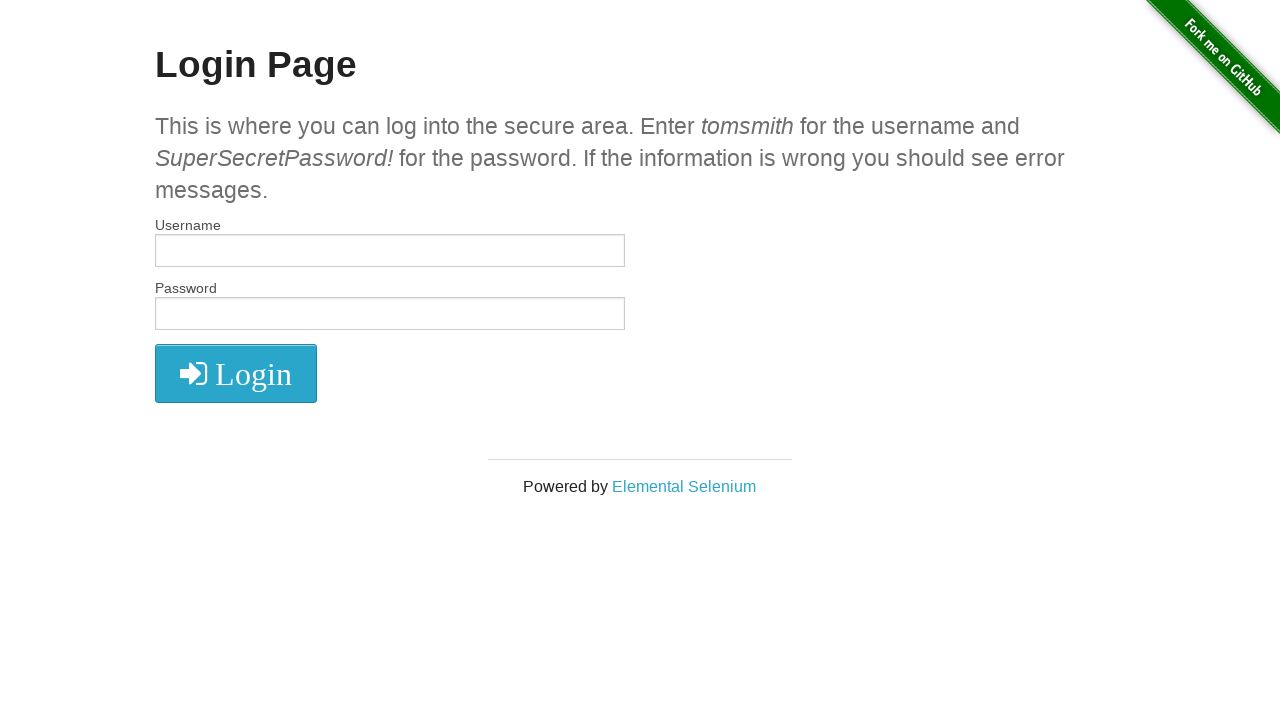

Clicked button element found by tag name on the login page at (236, 373) on button
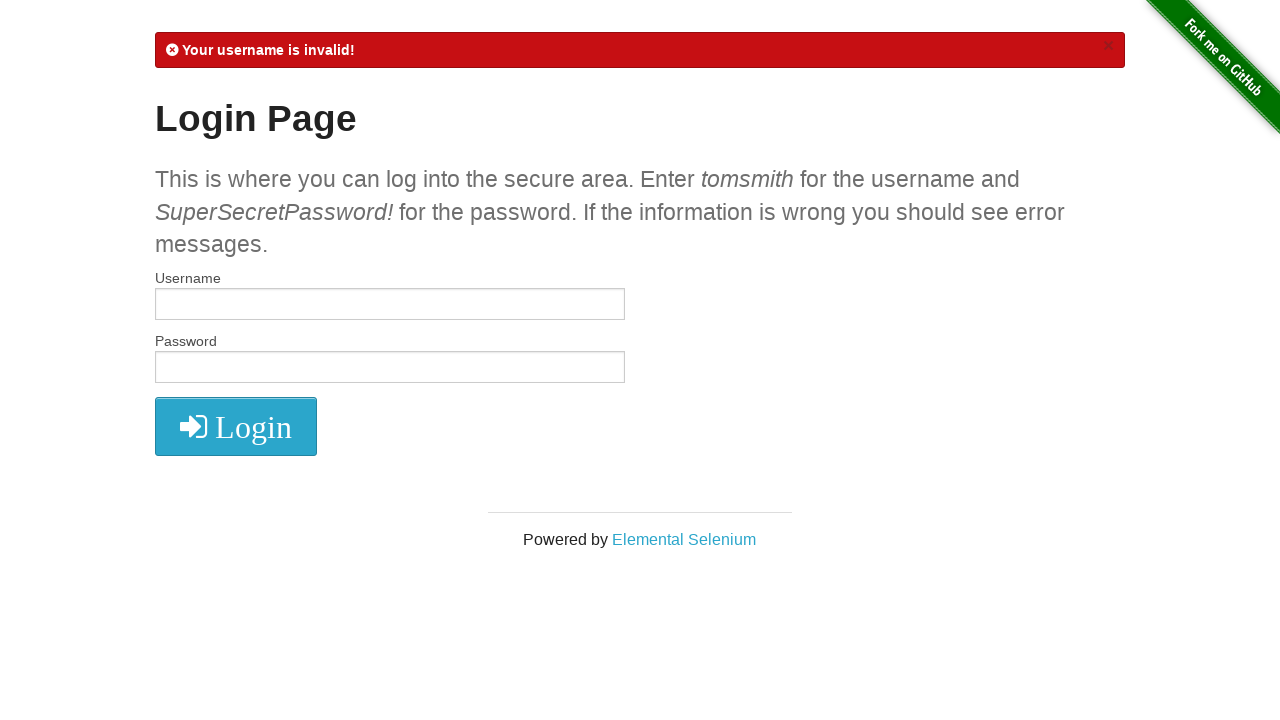

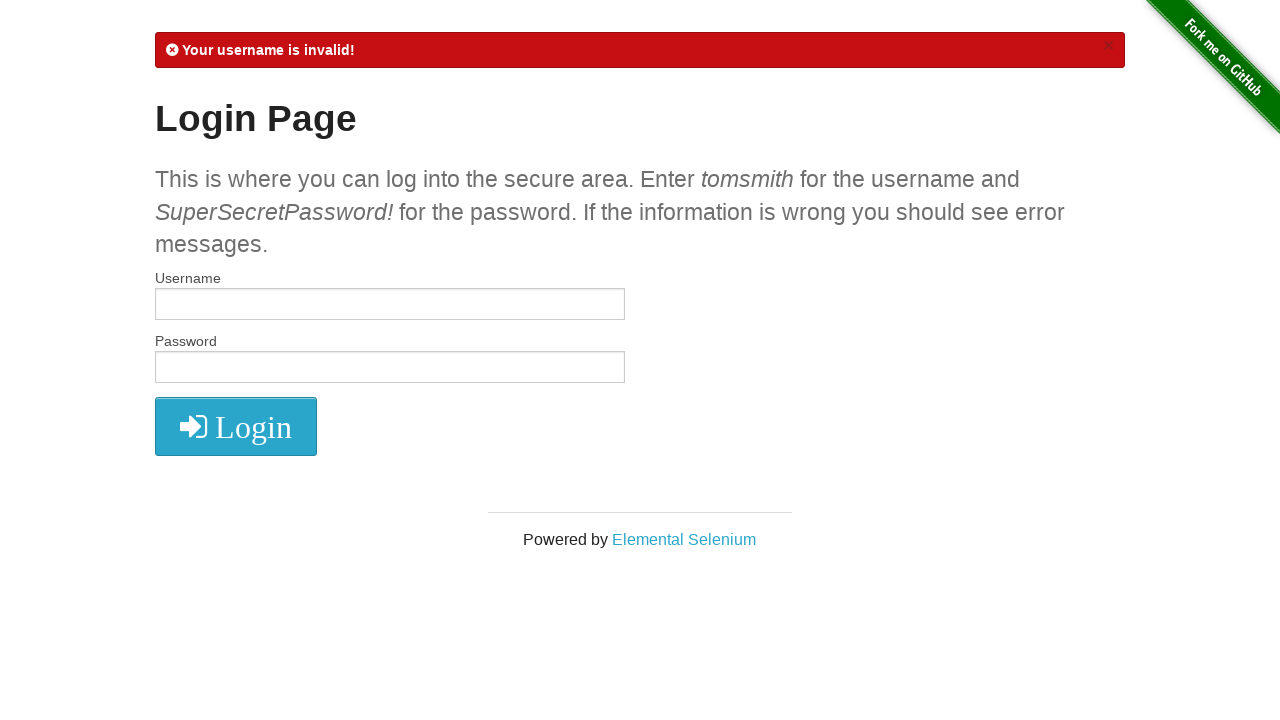